Verifies that product description accordion is present on the product page

Starting URL: https://www.thesouledstore.com/explore/t-shirts

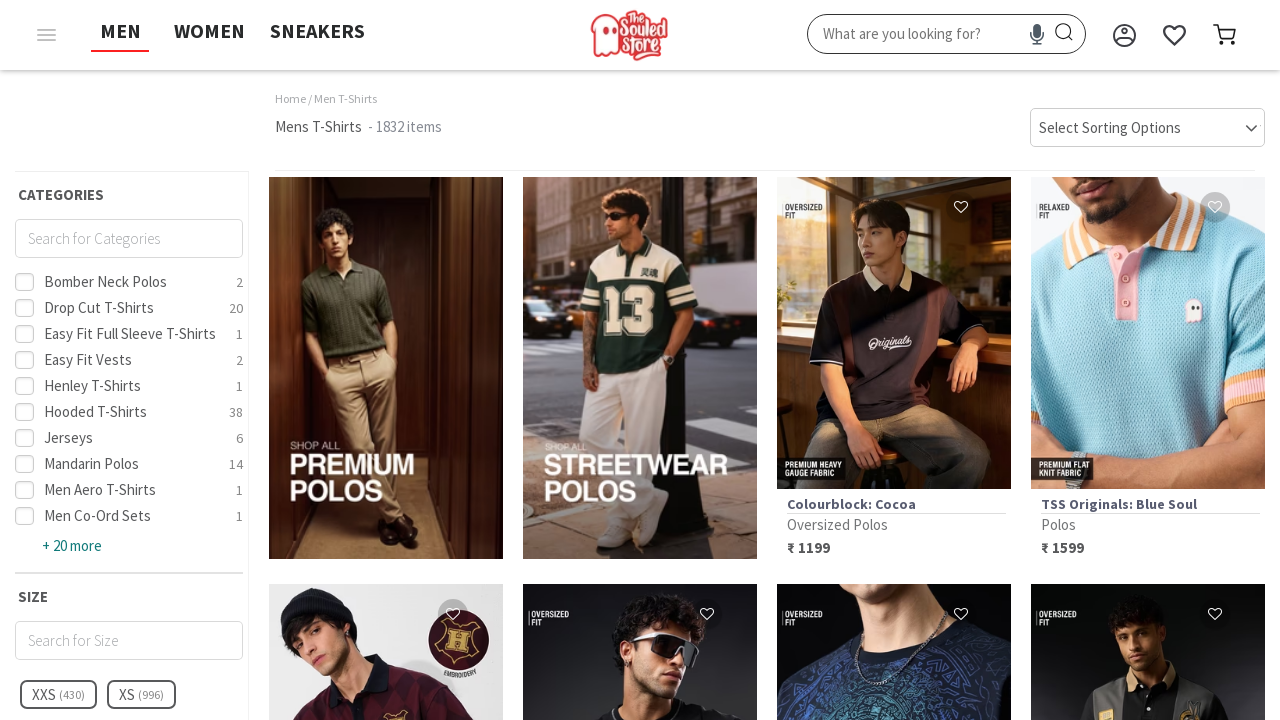

Clicked on first product in t-shirts listing to navigate to product detail page at (386, 368) on [id^='productlist-'] a >> nth=0
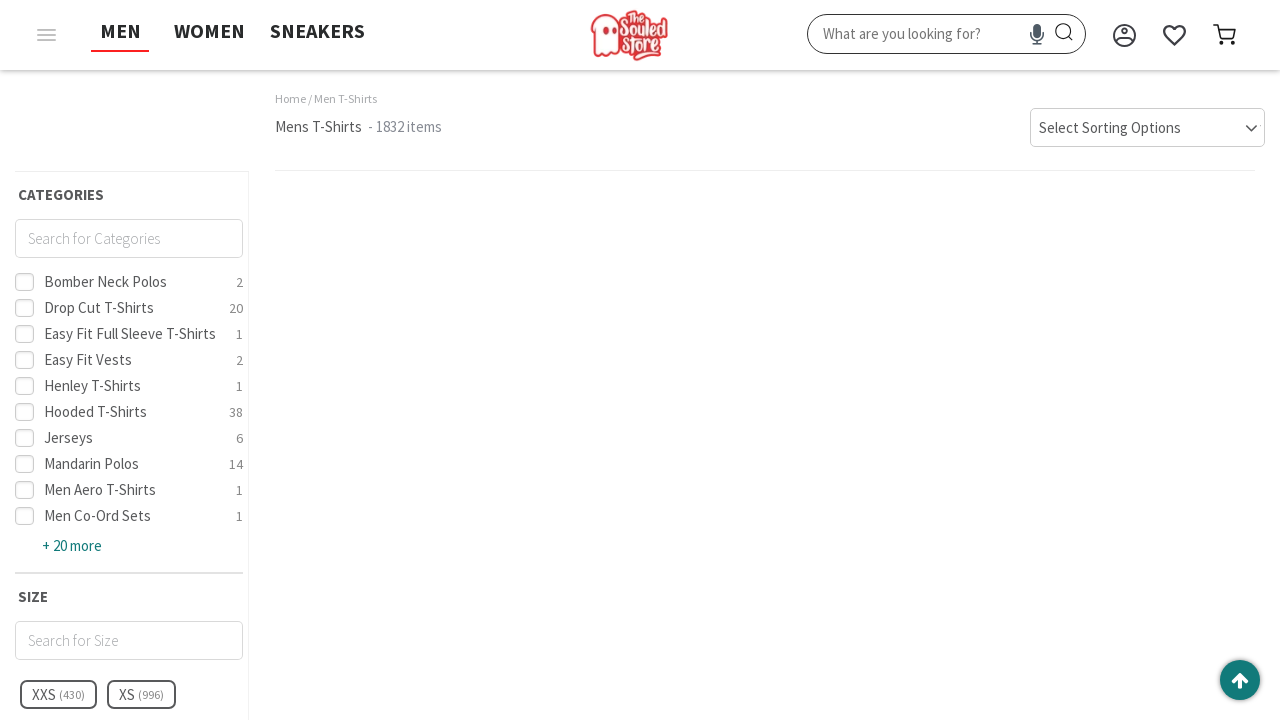

Product description accordion is present on the product page
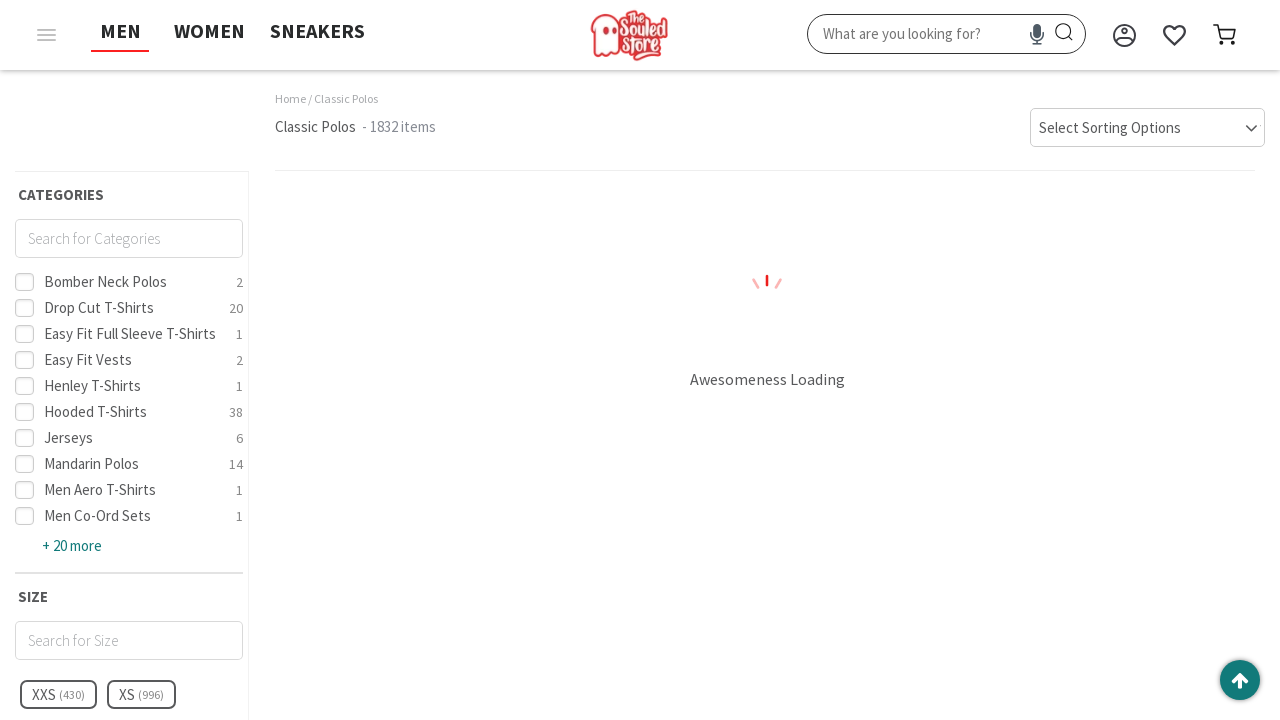

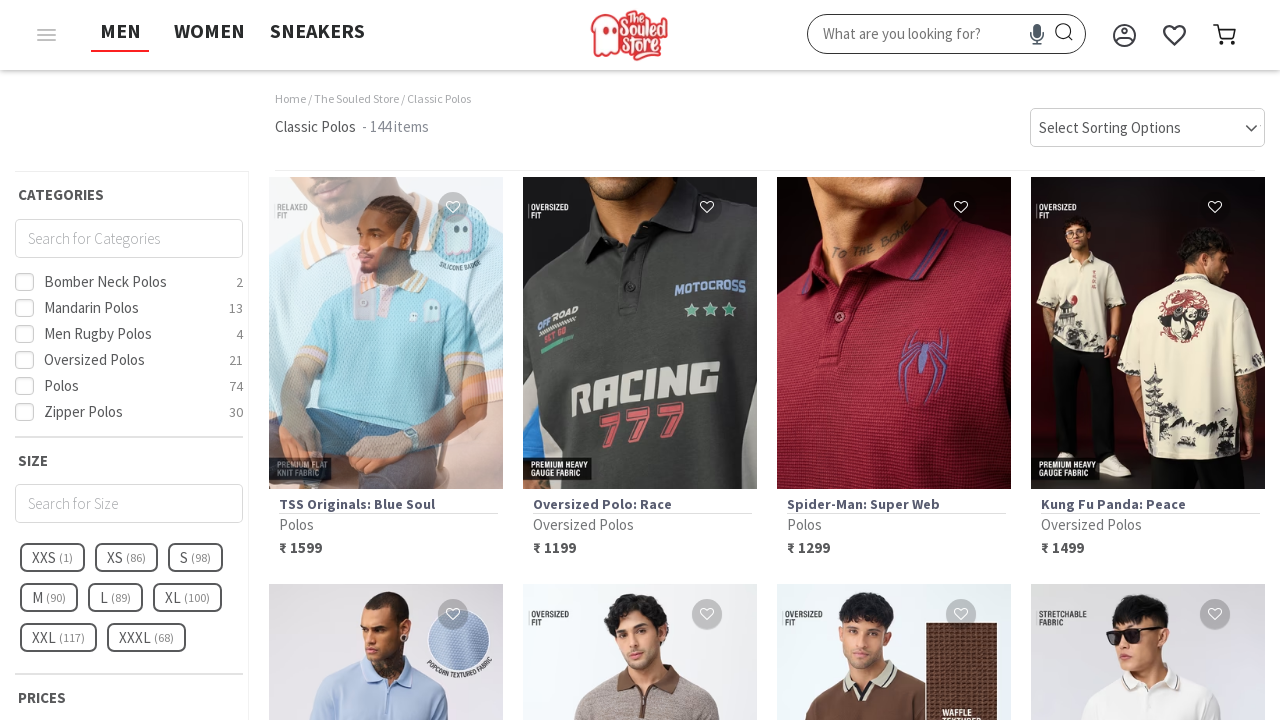